Tests the calculator's addition functionality by entering two numbers, selecting plus operation, and clicking calculate

Starting URL: https://testpages.herokuapp.com/styled/calculator

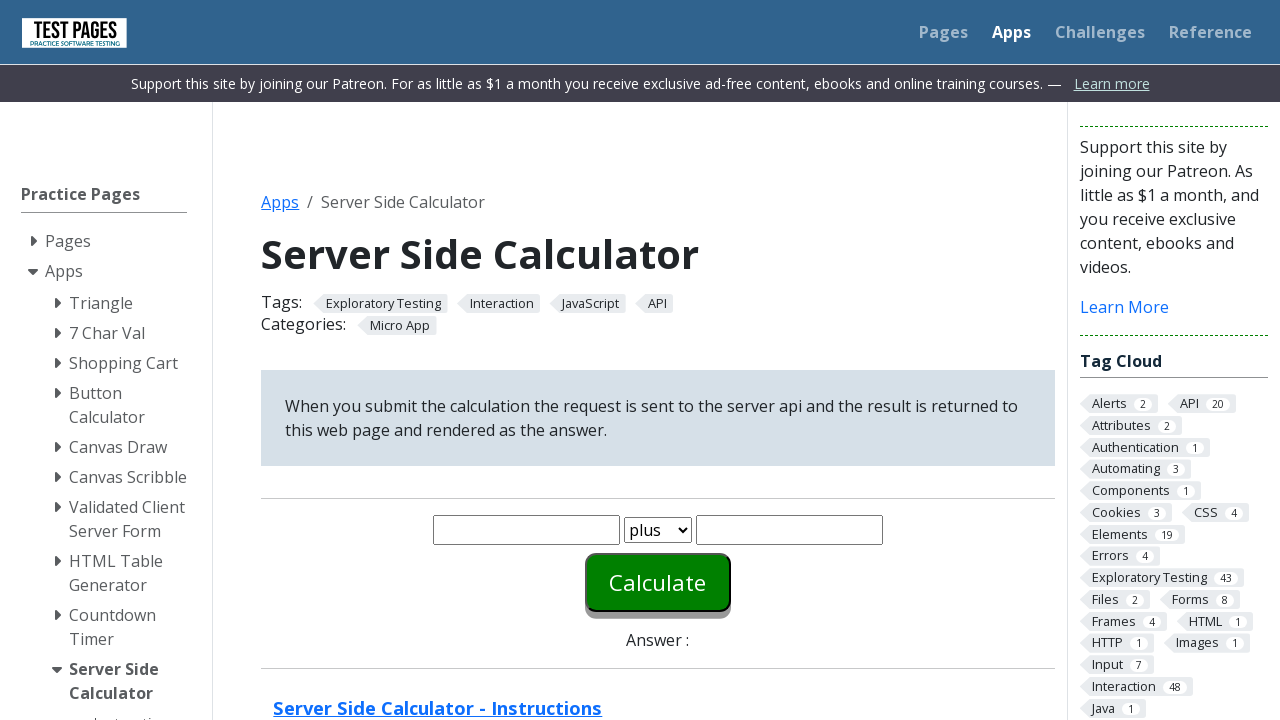

Entered first number '12' in the calculator on #number1
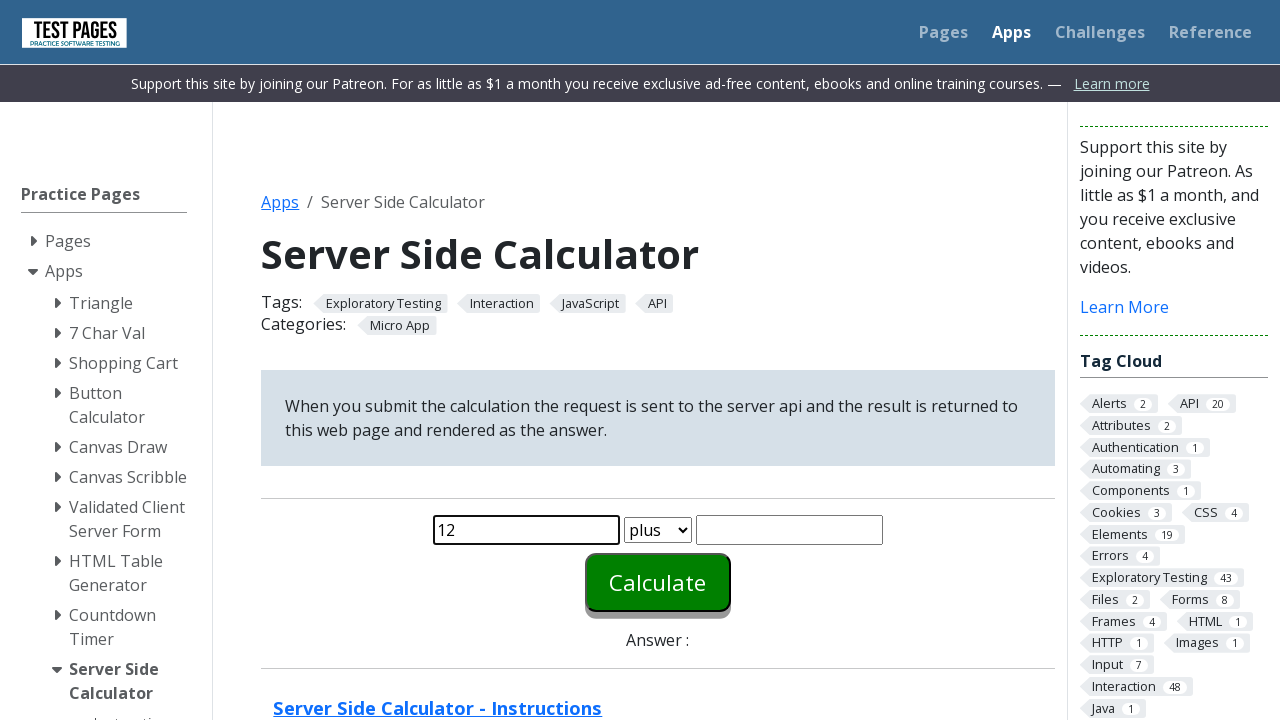

Selected 'plus' operation from the function dropdown on #function
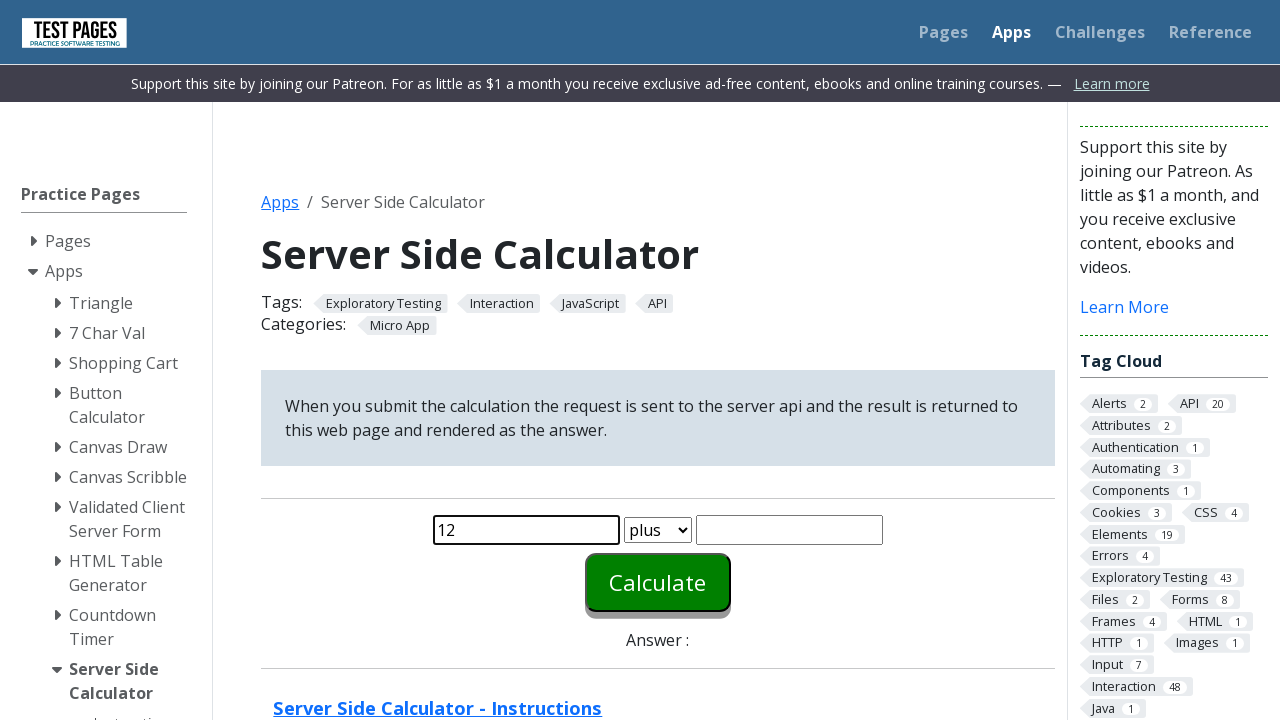

Entered second number '3' in the calculator on #number2
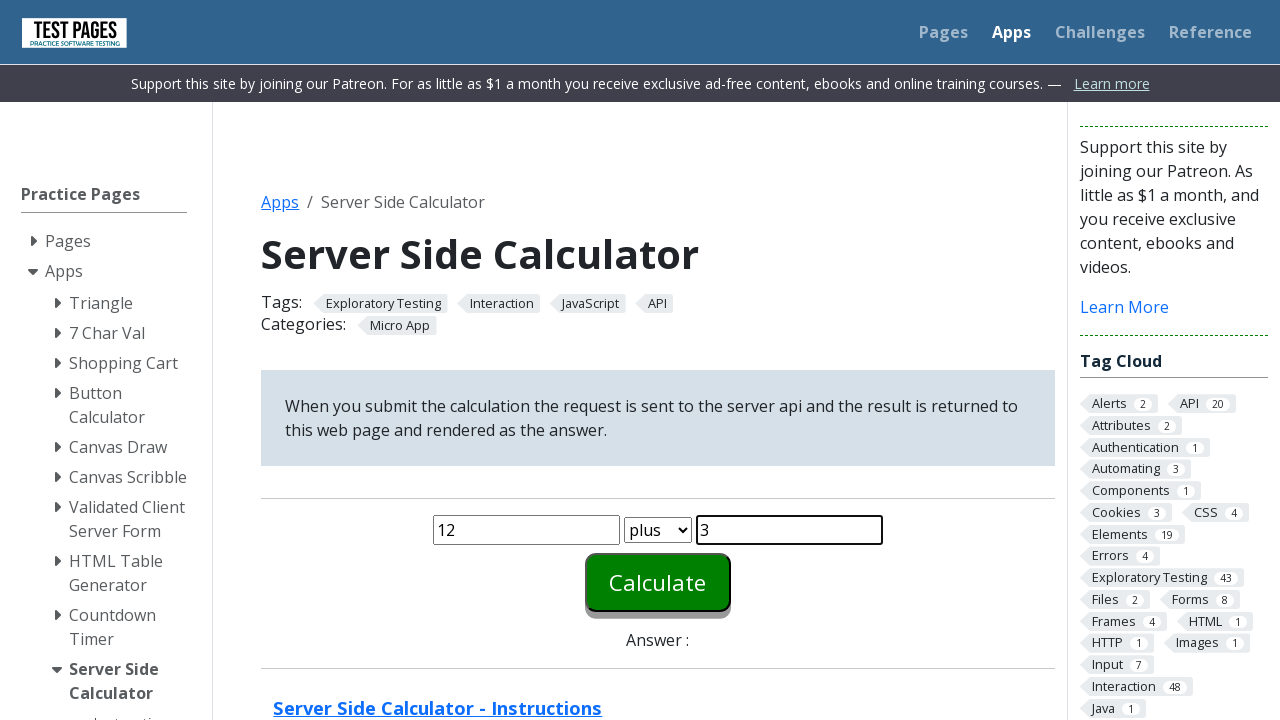

Clicked the calculate button to perform addition at (658, 582) on #calculate
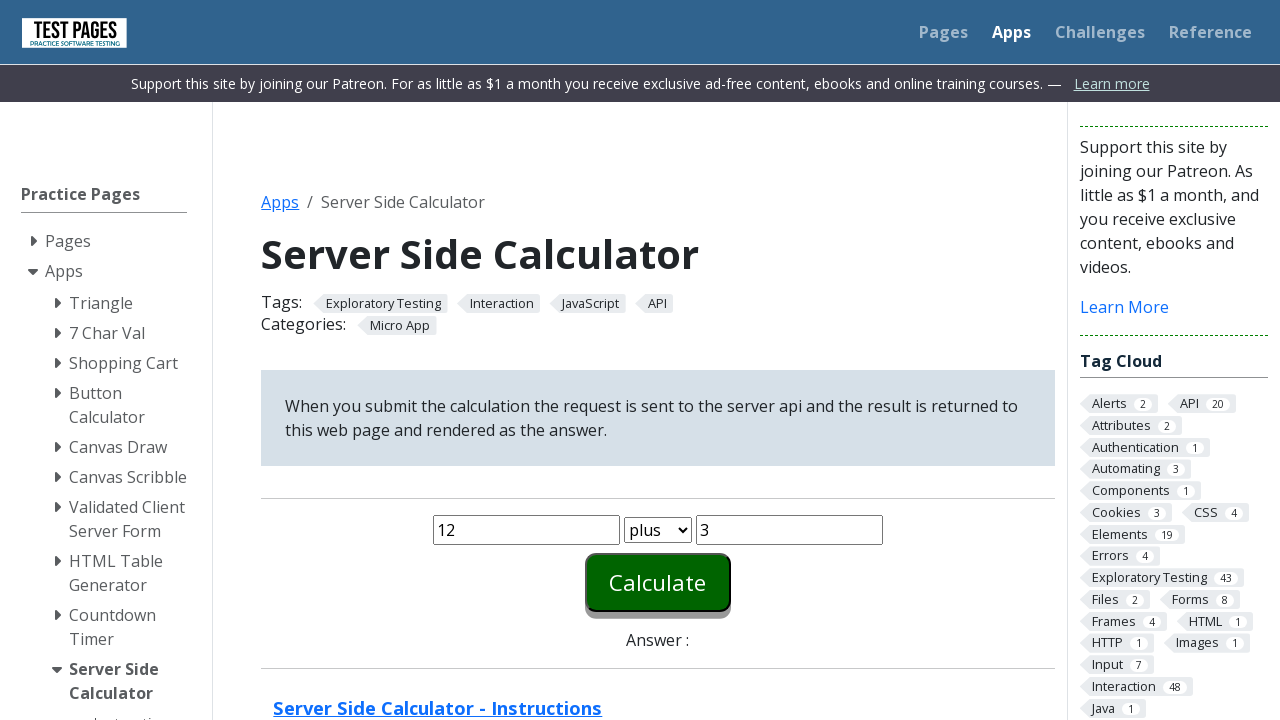

Answer element appeared on the page
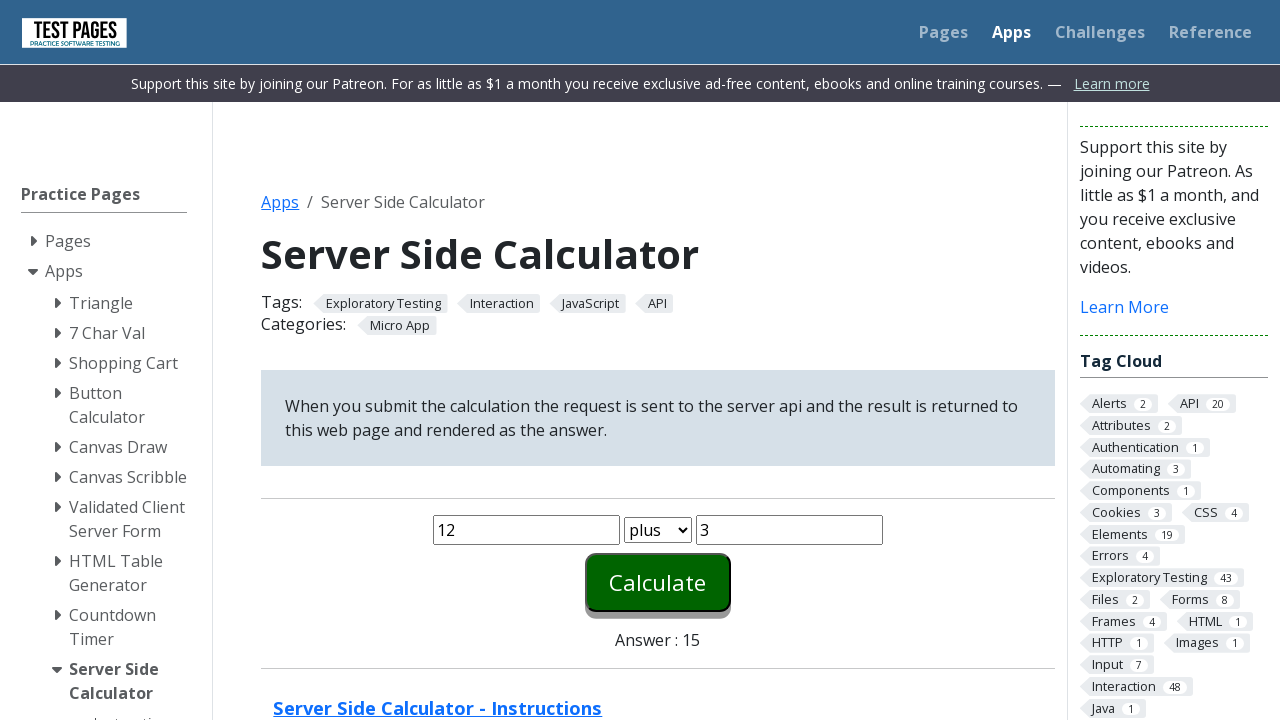

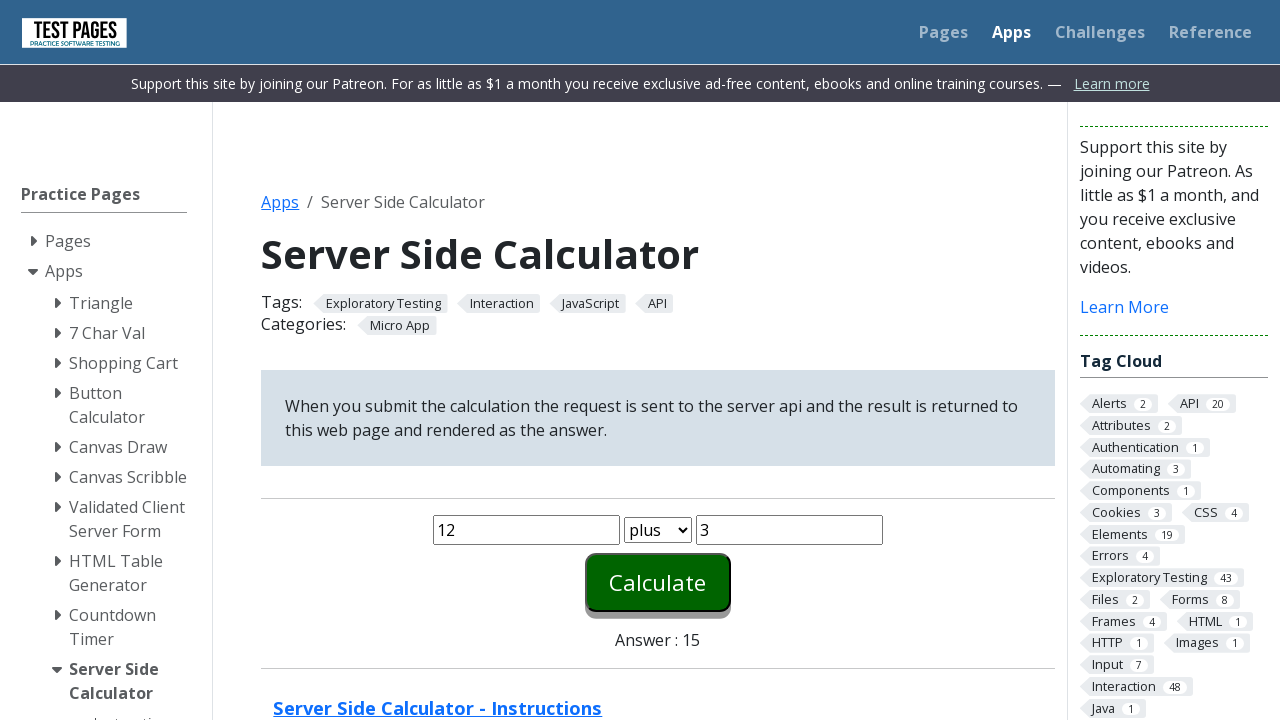